Tests responsive behavior by resizing the browser window to a mobile viewport size (600x900)

Starting URL: https://www.iths.se

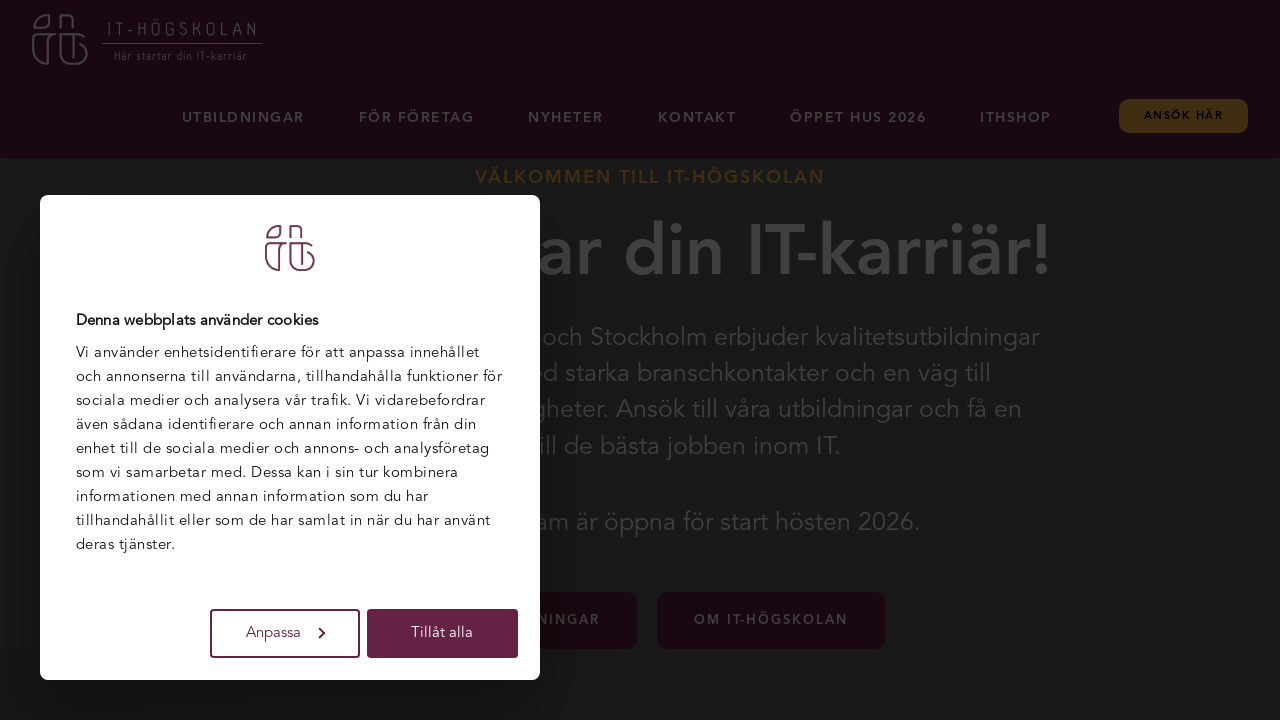

Resized viewport to mobile size (600x900) to test responsive behavior
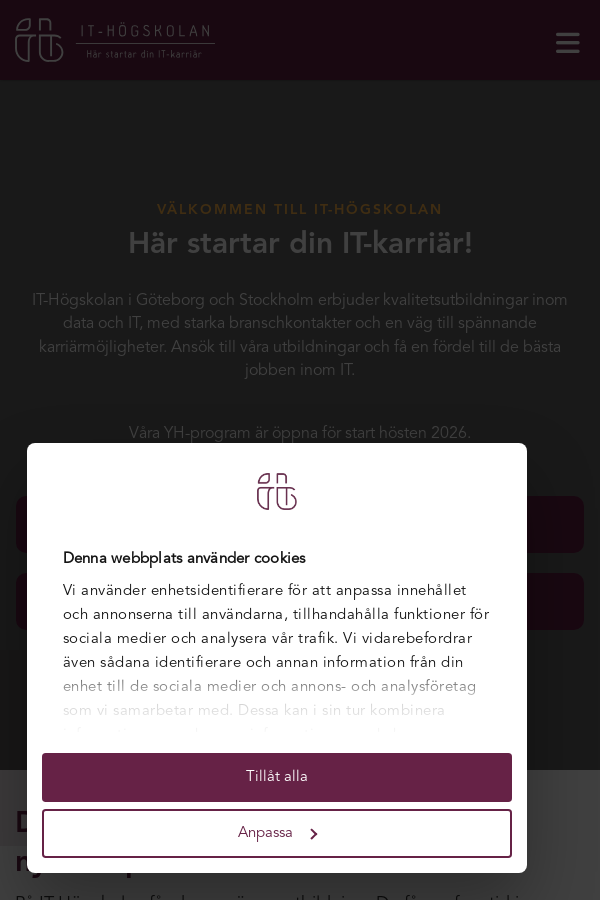

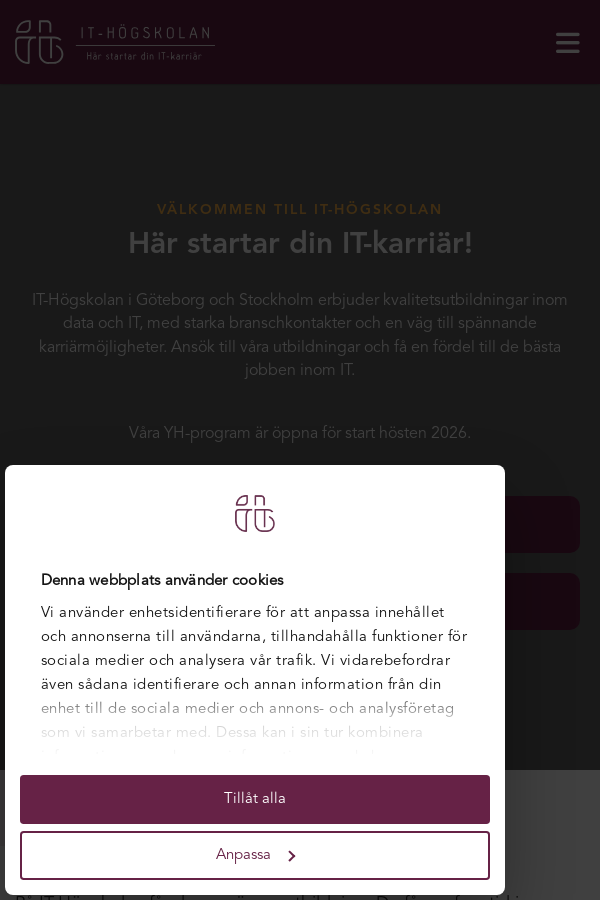